Retrieves and displays the first names of all employees from the table

Starting URL: http://automationbykrishna.com/index.html#

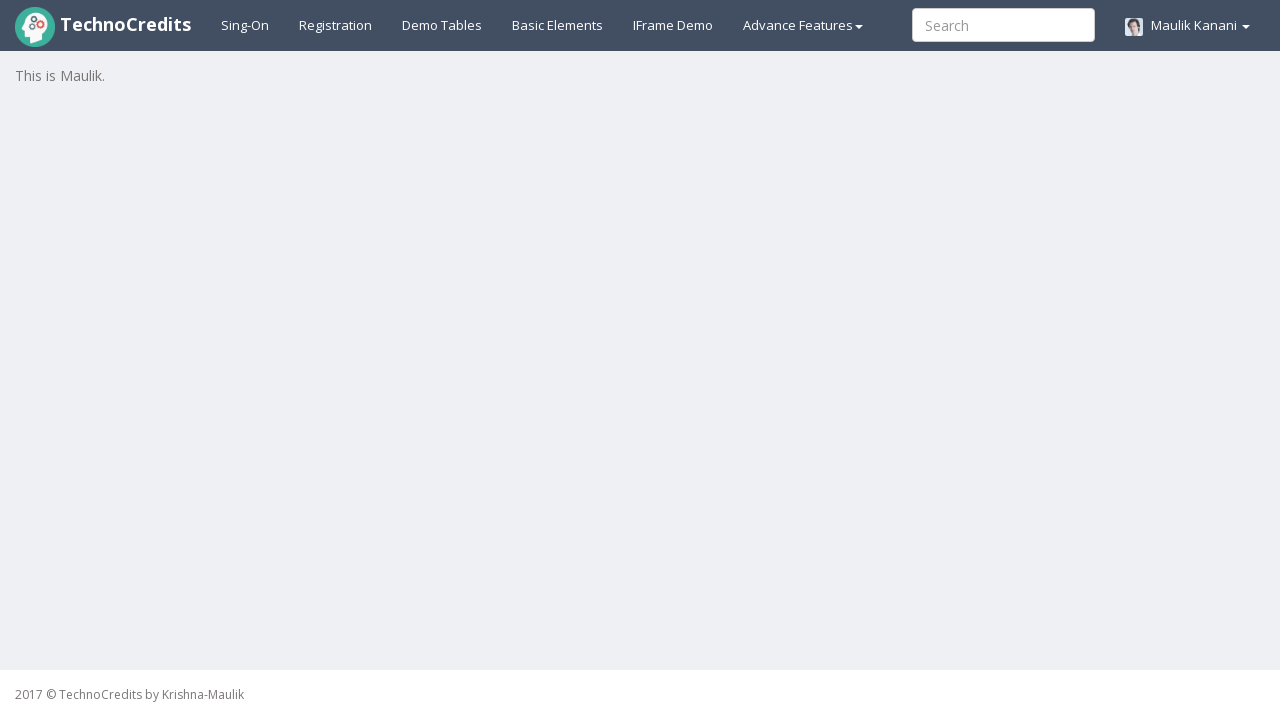

Clicked on demo tables link at (442, 25) on xpath=//a[@id='demotable']
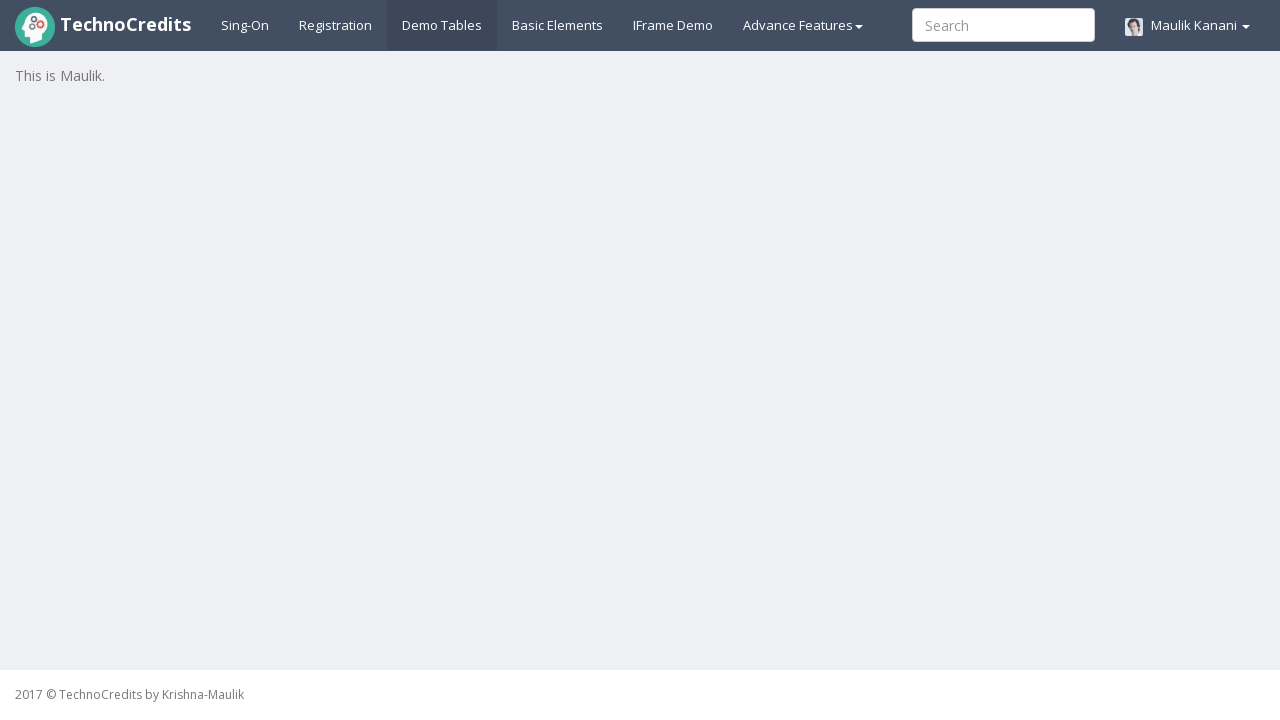

Table with id 'table1' loaded successfully
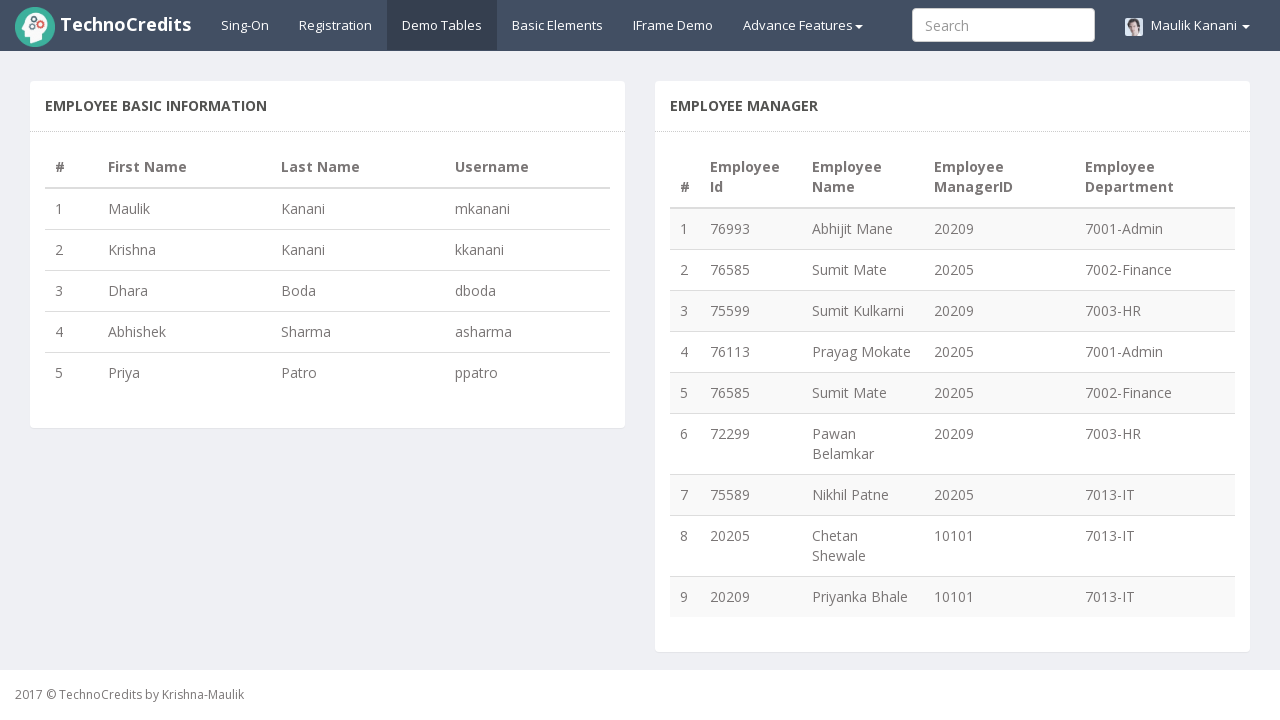

Retrieved all employee rows from table - found 5 rows
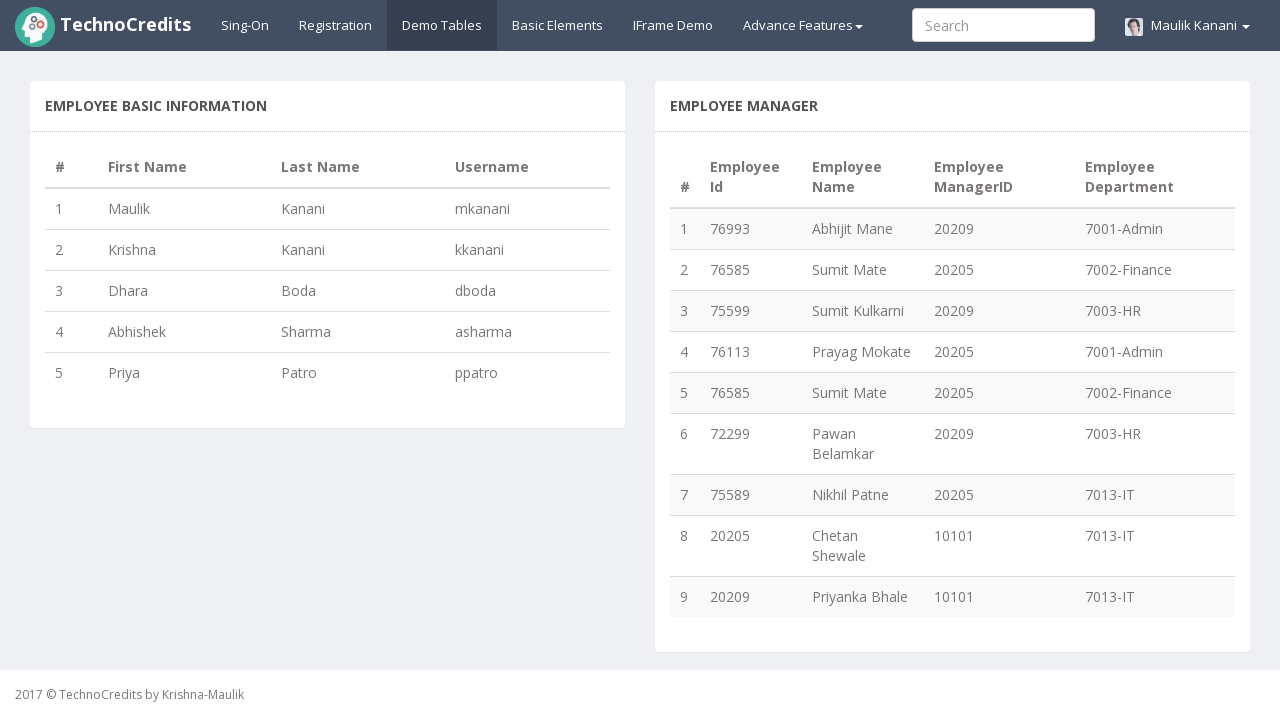

Extracted first name 'Maulik' from row 1
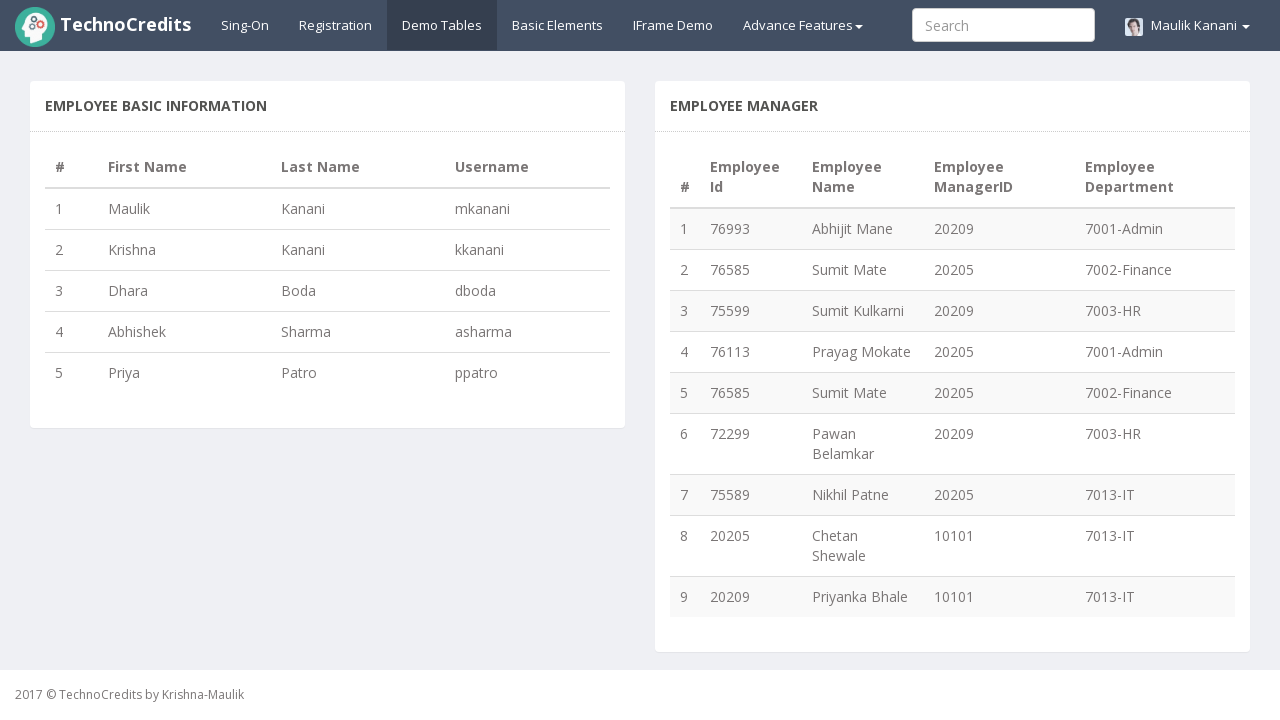

Extracted first name 'Krishna' from row 2
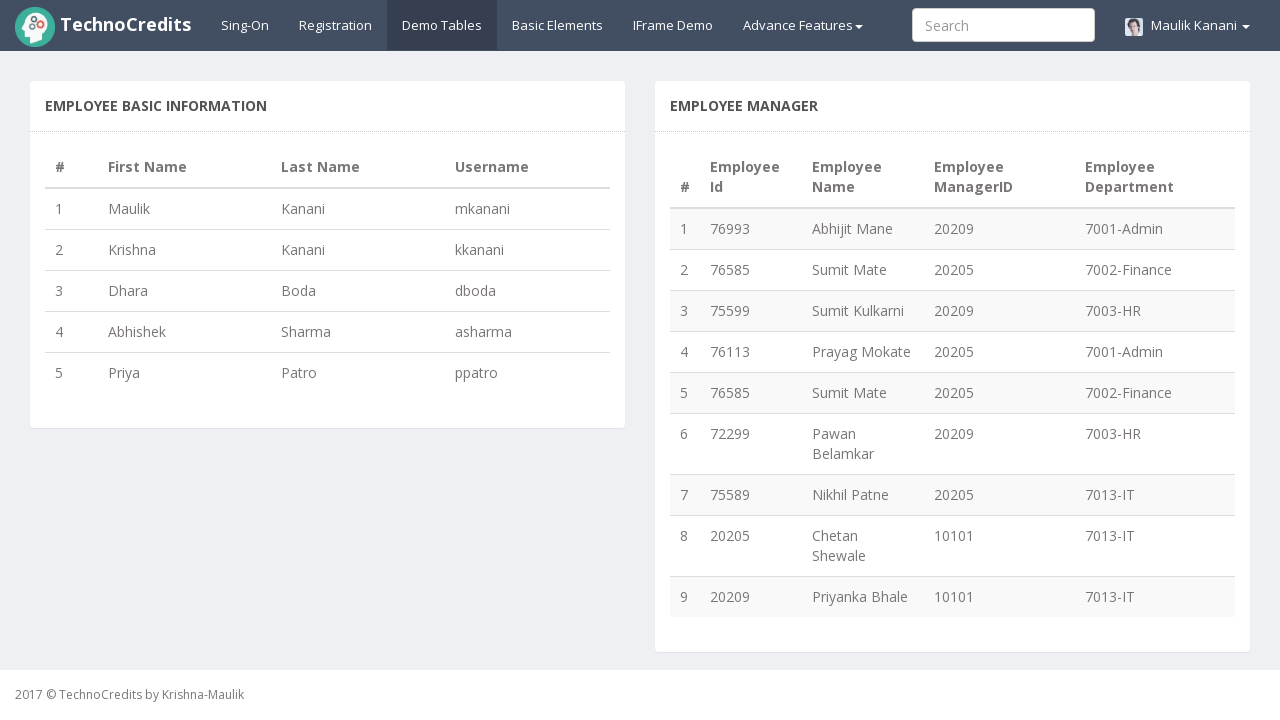

Extracted first name 'Dhara' from row 3
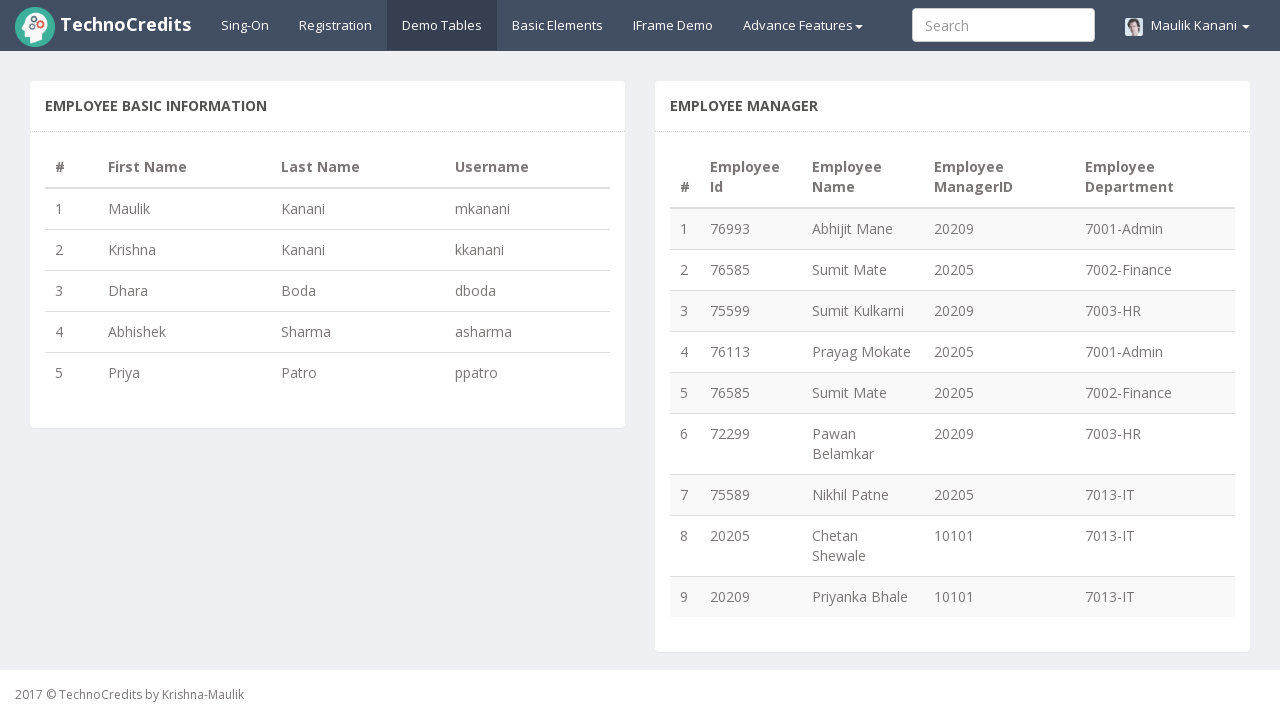

Extracted first name 'Abhishek' from row 4
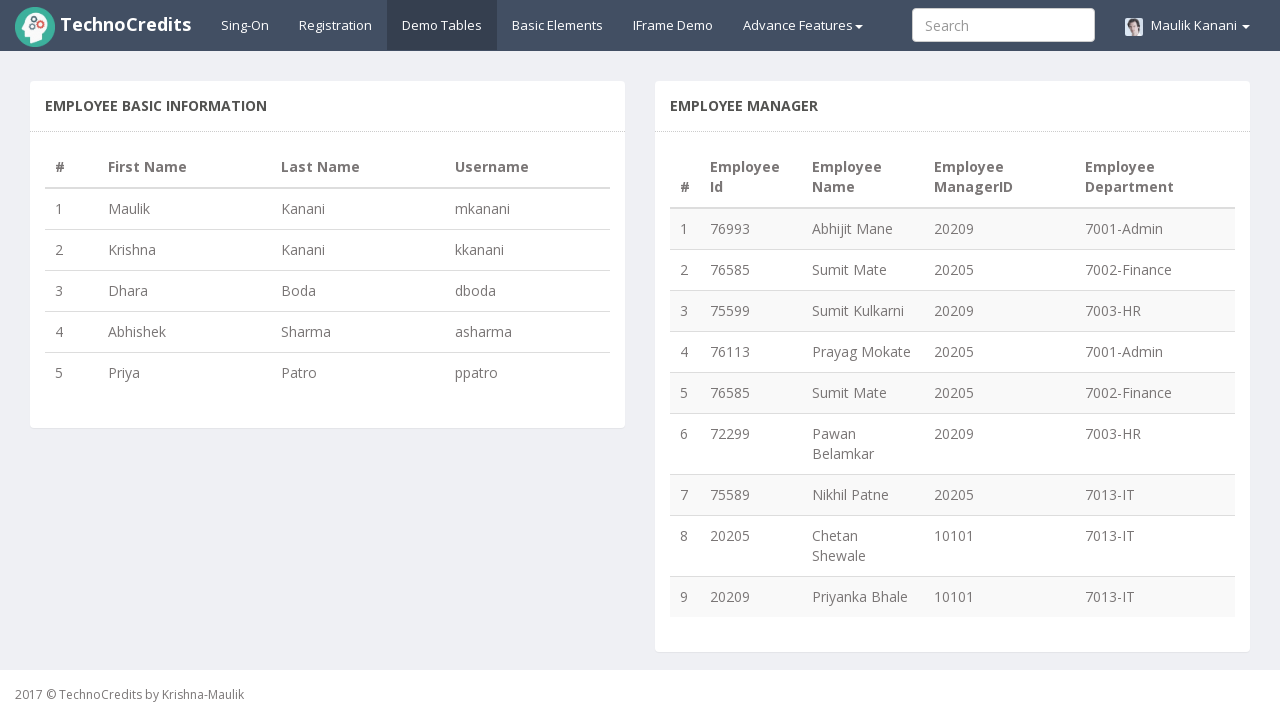

Extracted first name 'Priya' from row 5
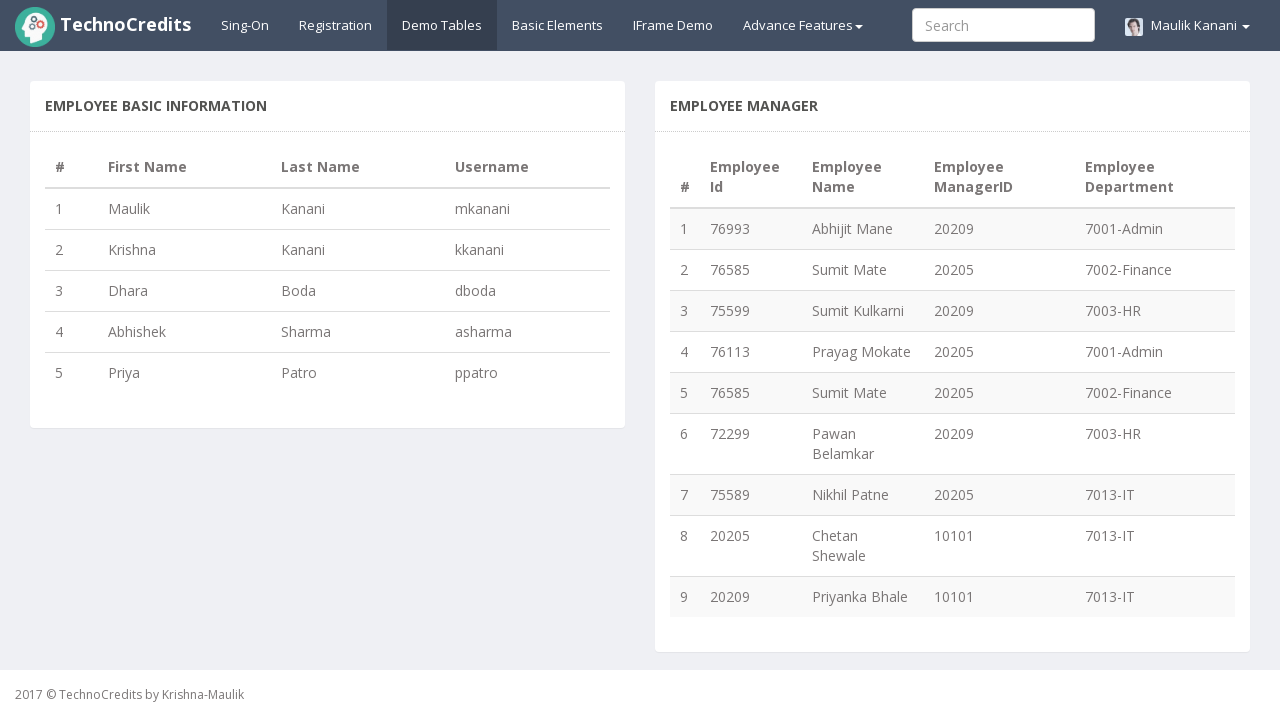

Successfully retrieved and displayed all employee first names: ['Maulik', 'Krishna', 'Dhara', 'Abhishek', 'Priya']
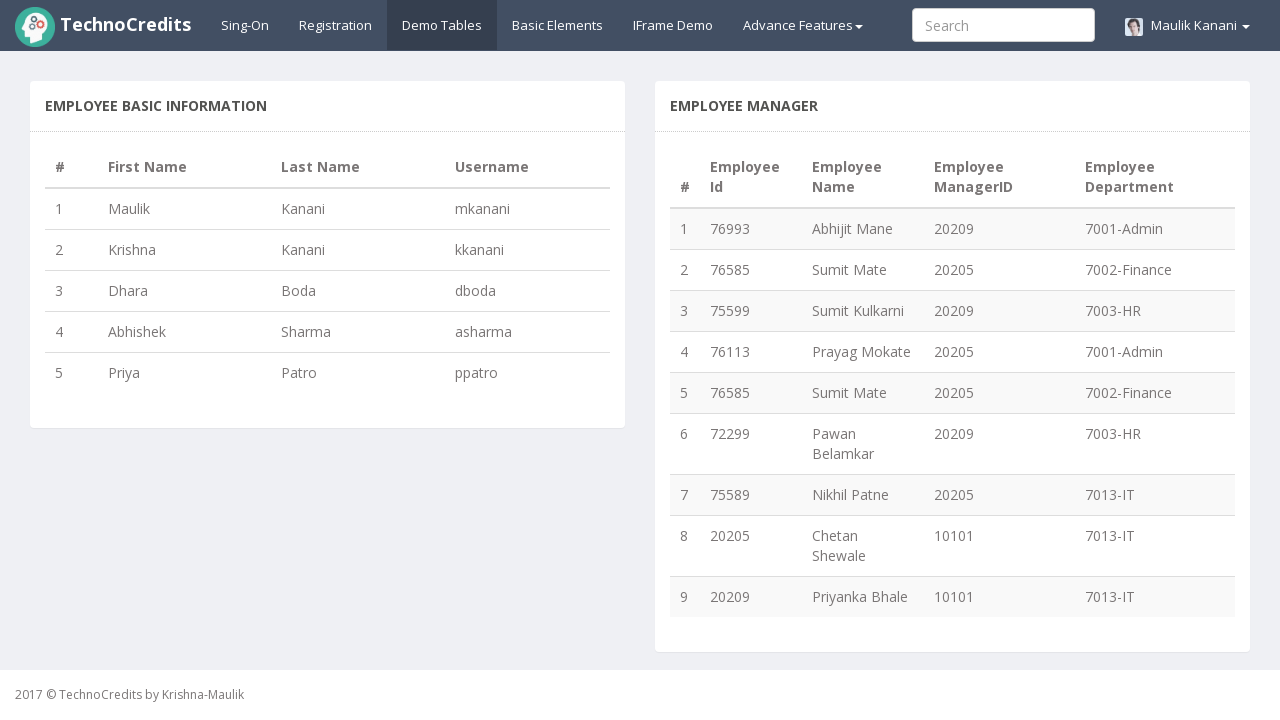

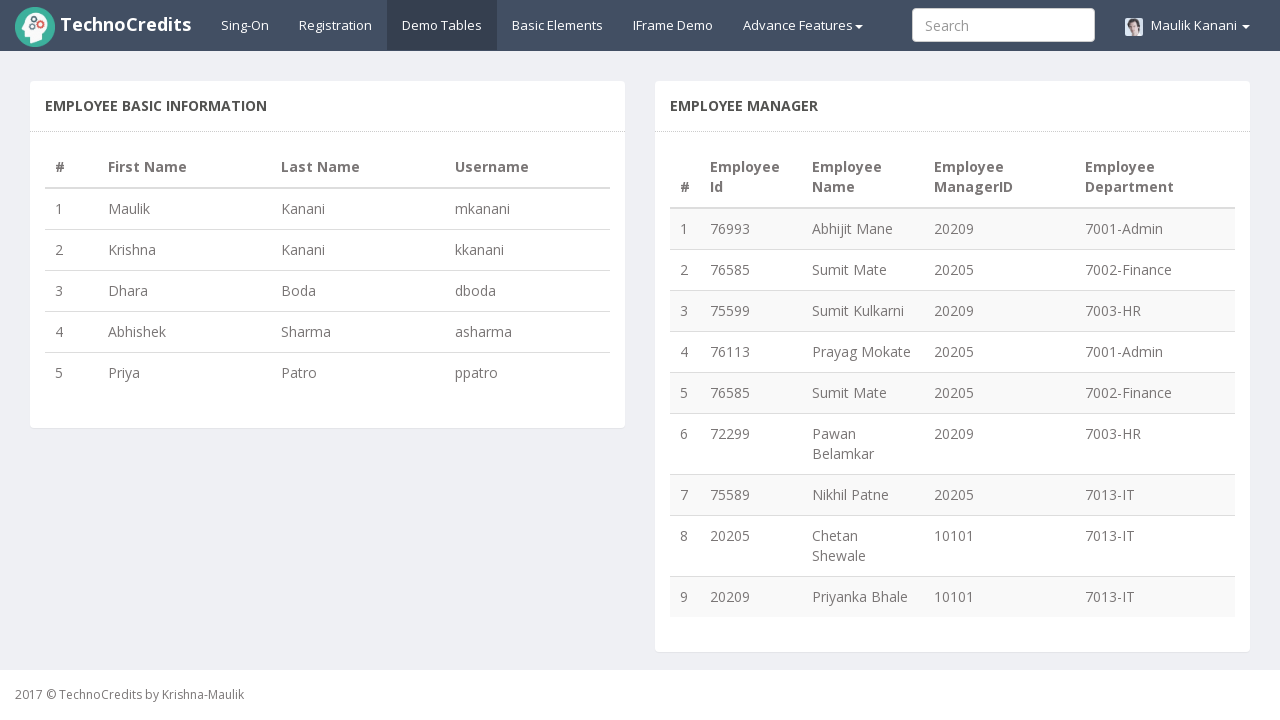